Tests the pricing FAQ section by clicking on it and verifying the displayed text

Starting URL: https://qa-scooter.praktikum-services.ru/

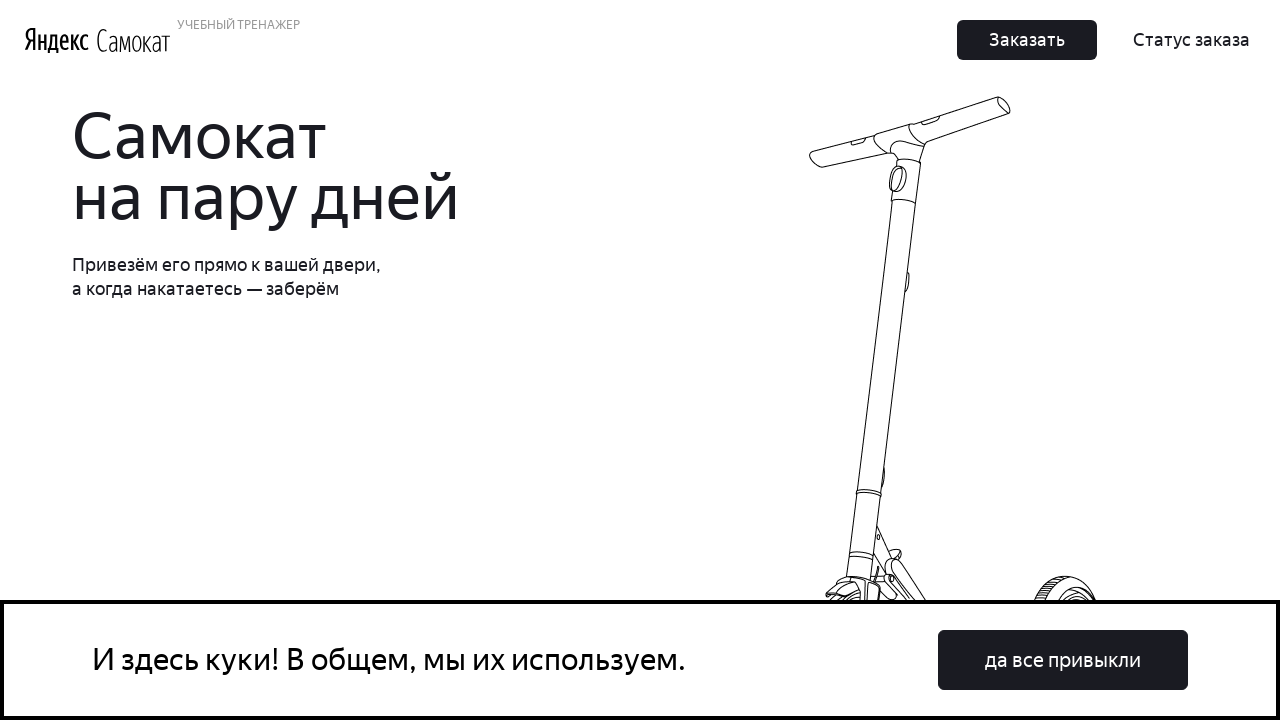

Waited for page to load (networkidle state)
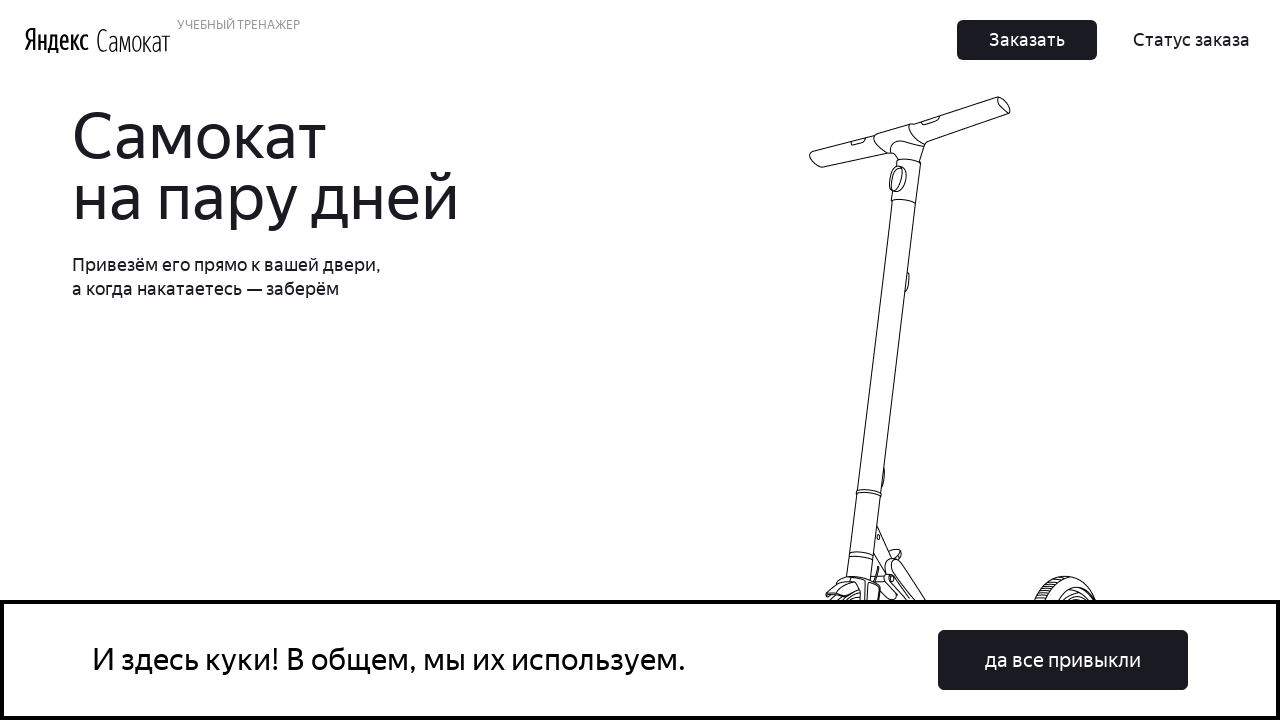

Clicked cookie consent button at (1063, 660) on button:has-text('да все привыкли')
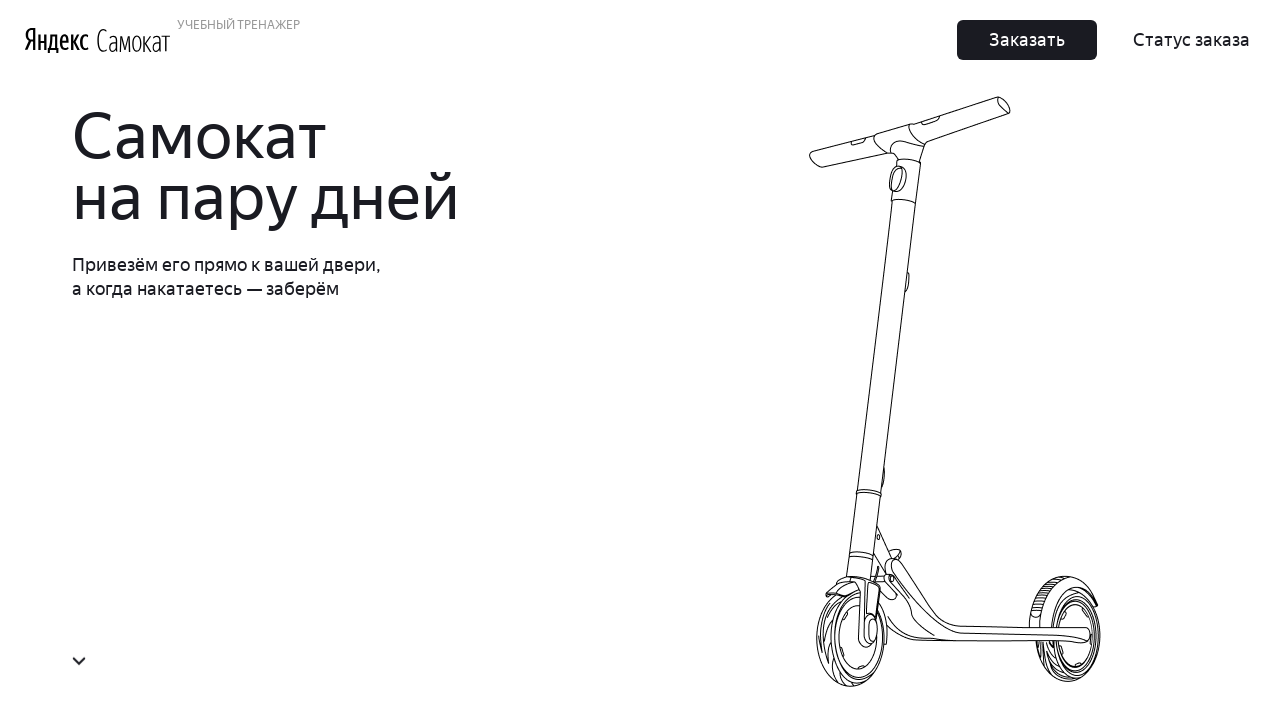

Clicked on pricing FAQ section heading at (967, 693) on div[id='accordion__heading-0']
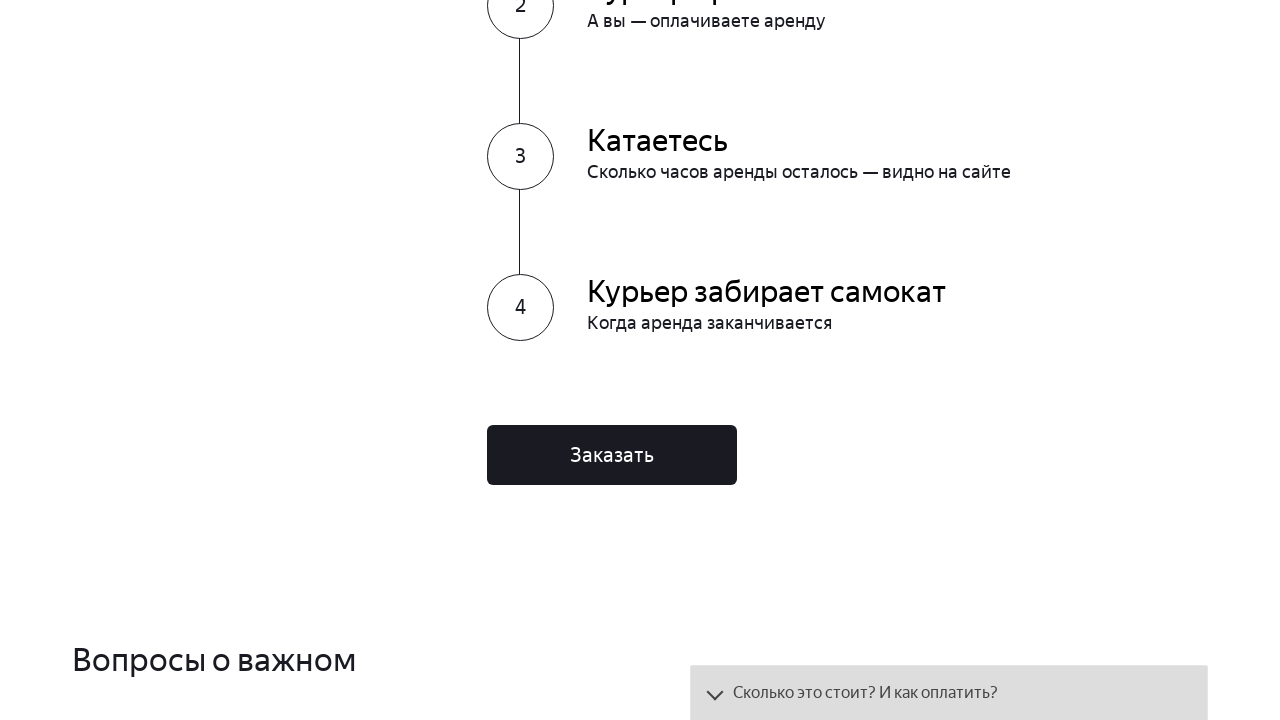

Pricing FAQ answer panel became visible
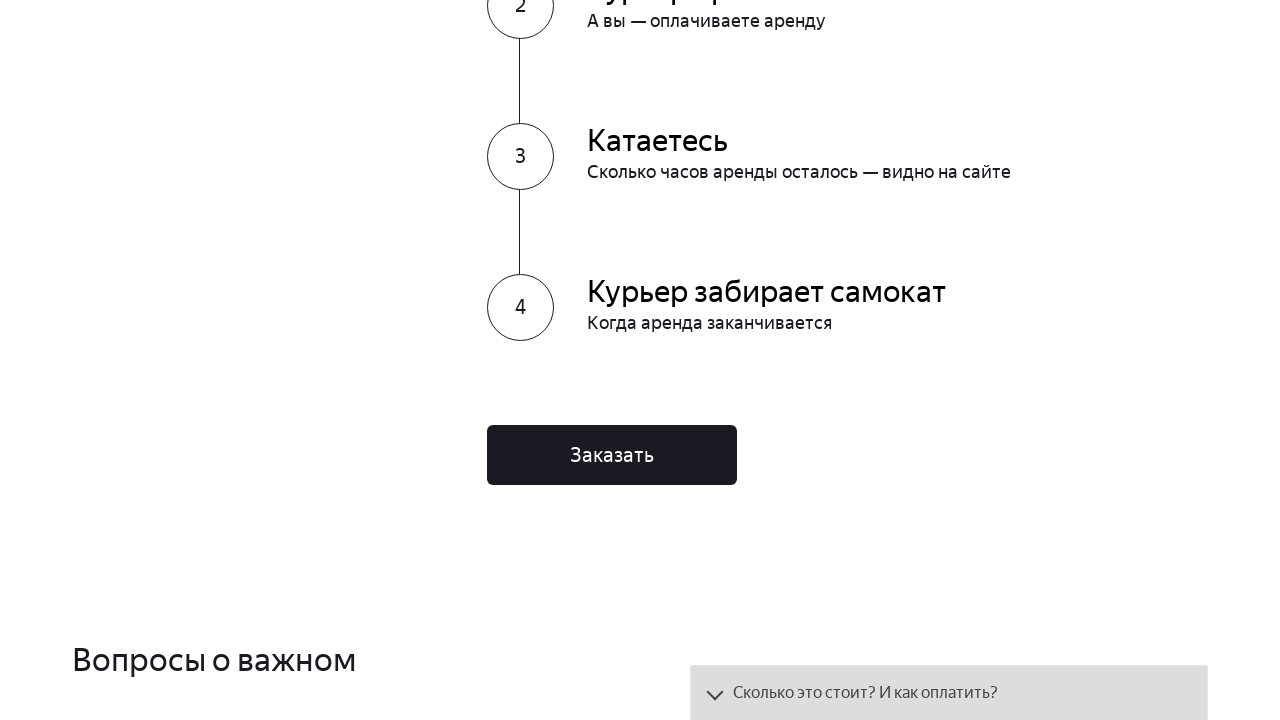

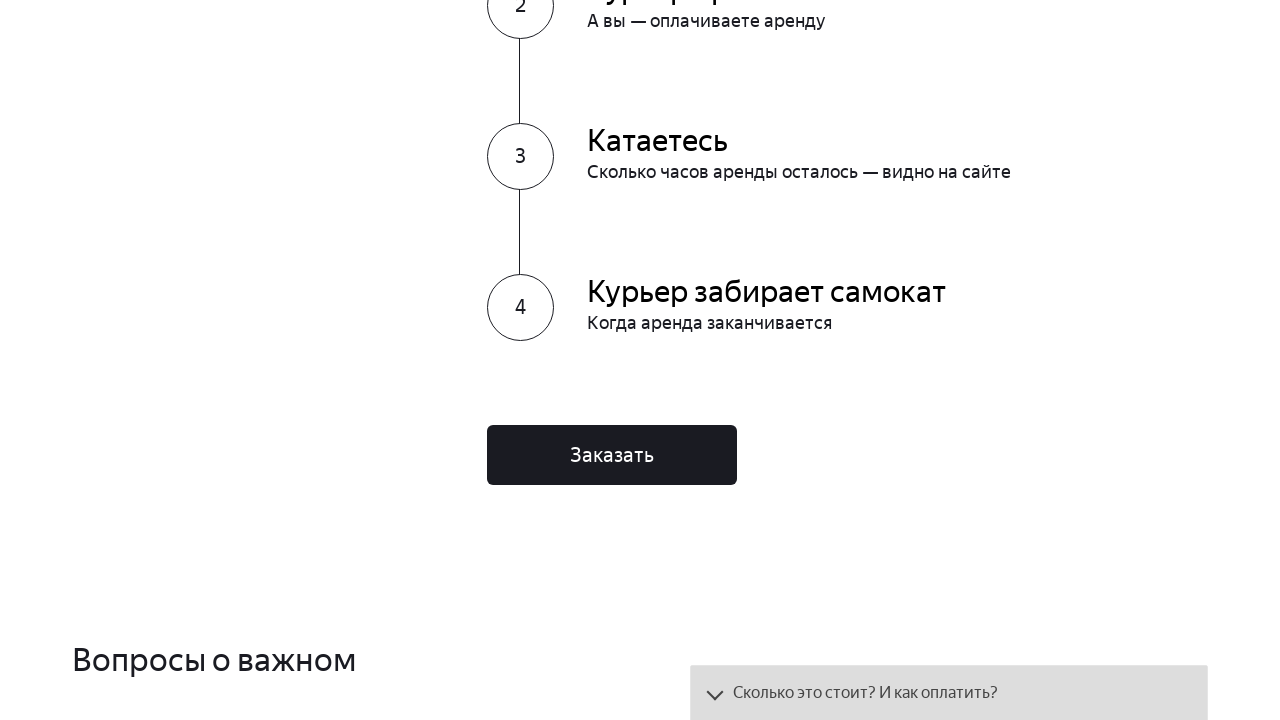